Tests scrolling to an element and performing a double-click action, then verifies the result text appears correctly.

Starting URL: https://automationfc.github.io/basic-form/index.html

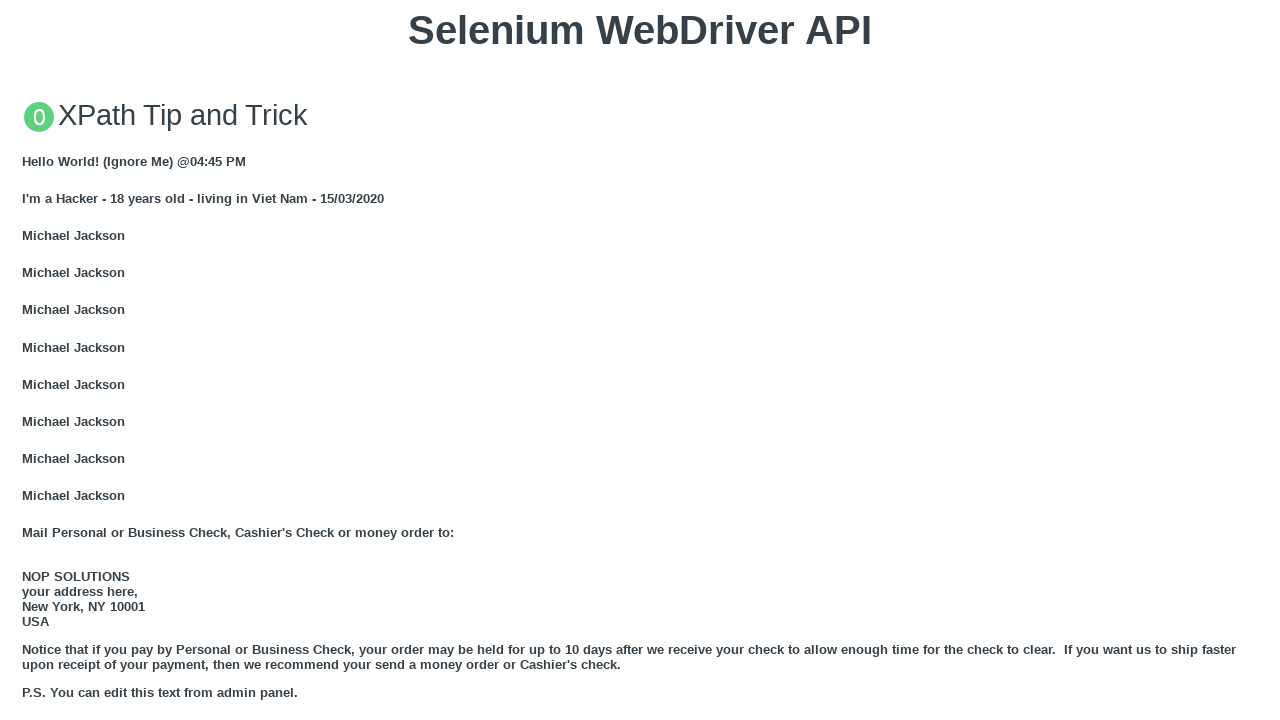

Located the double click button element
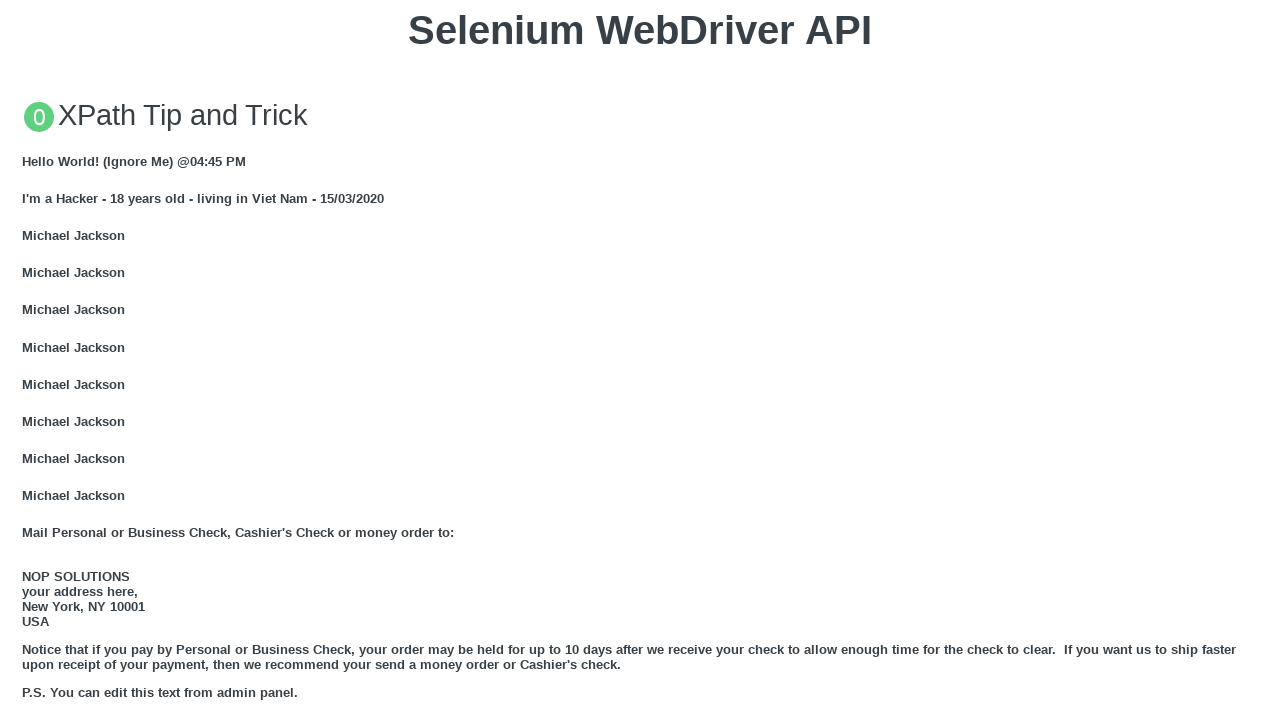

Scrolled to the double click button
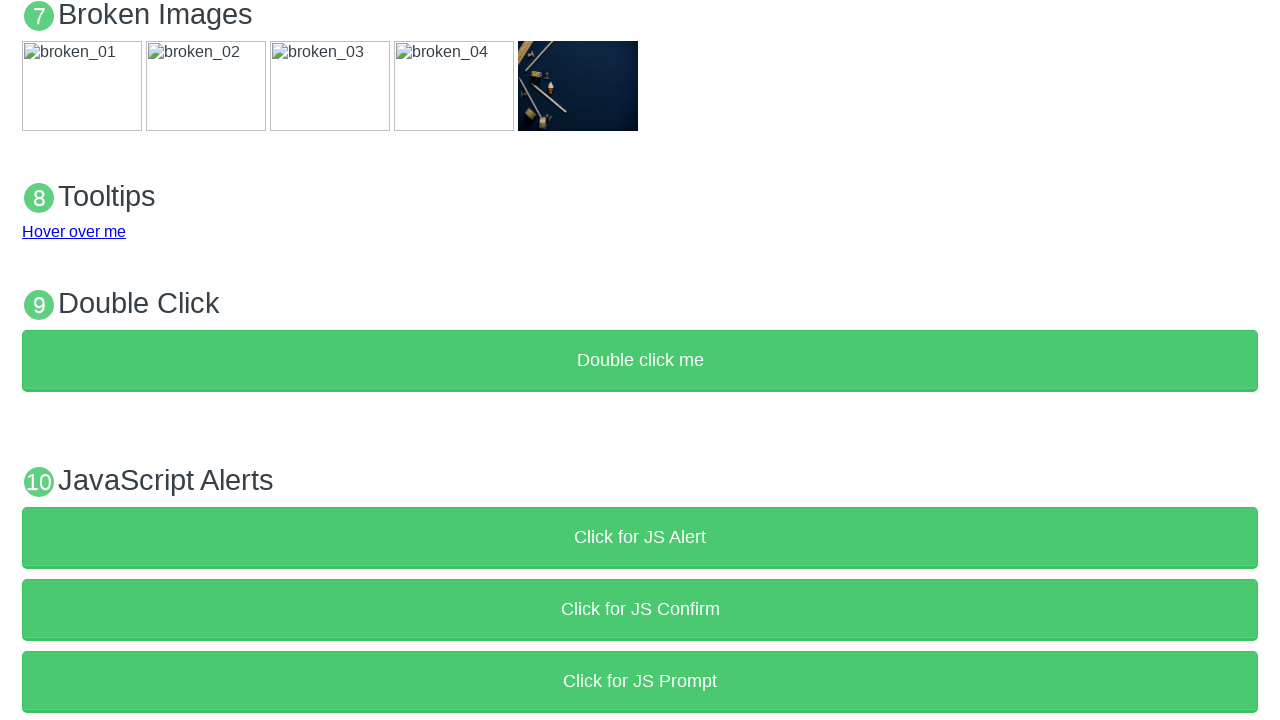

Performed double-click action on the button at (640, 361) on xpath=//button[text()='Double click me']
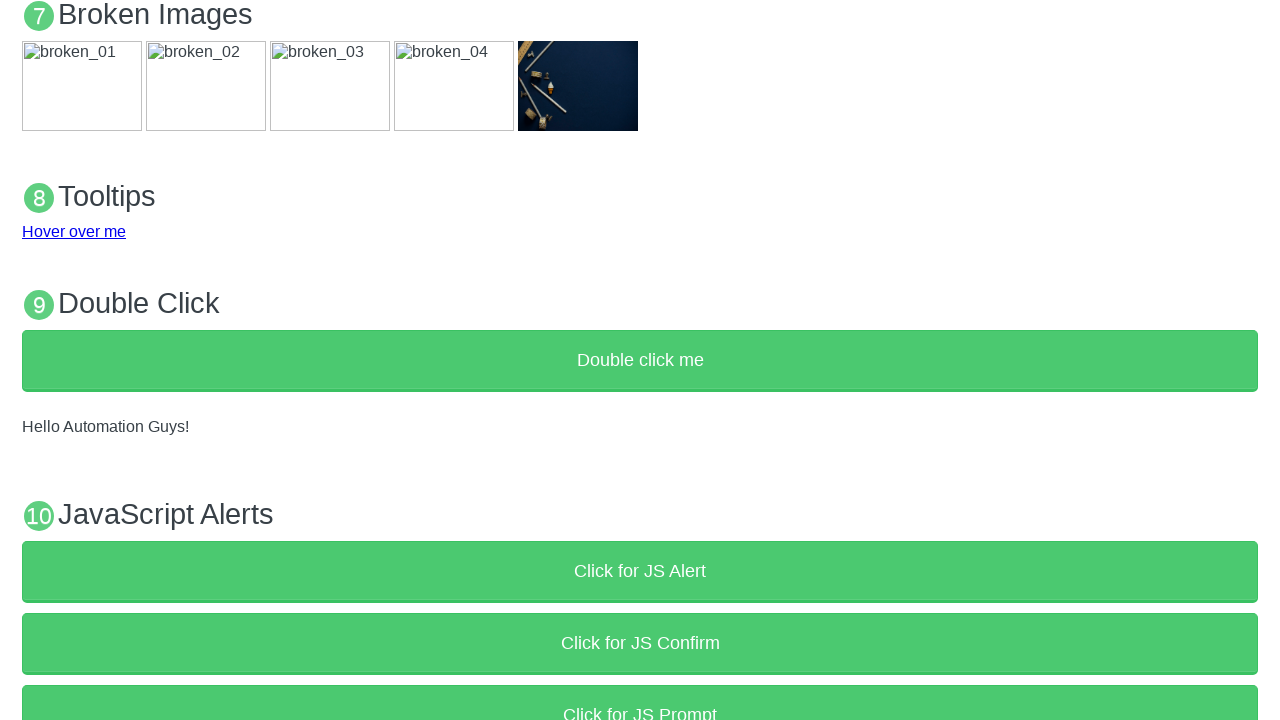

Waited for result text element #demo to appear
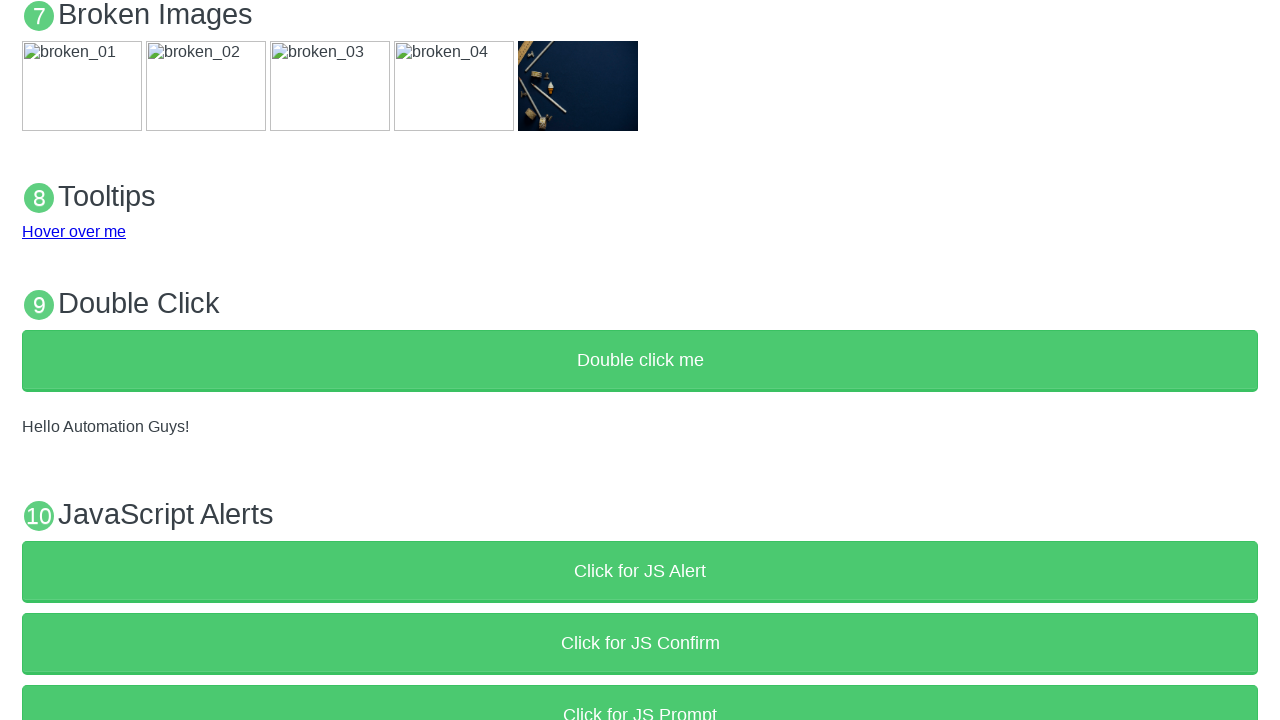

Verified result text equals 'Hello Automation Guys!'
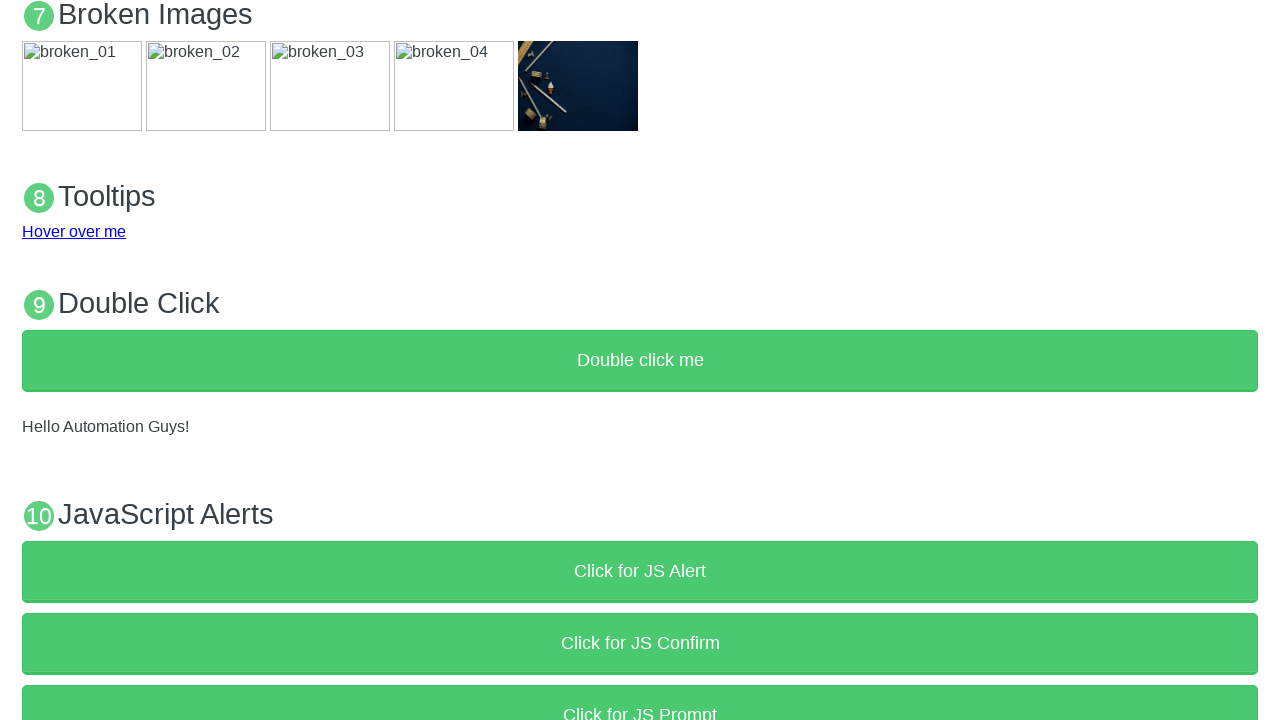

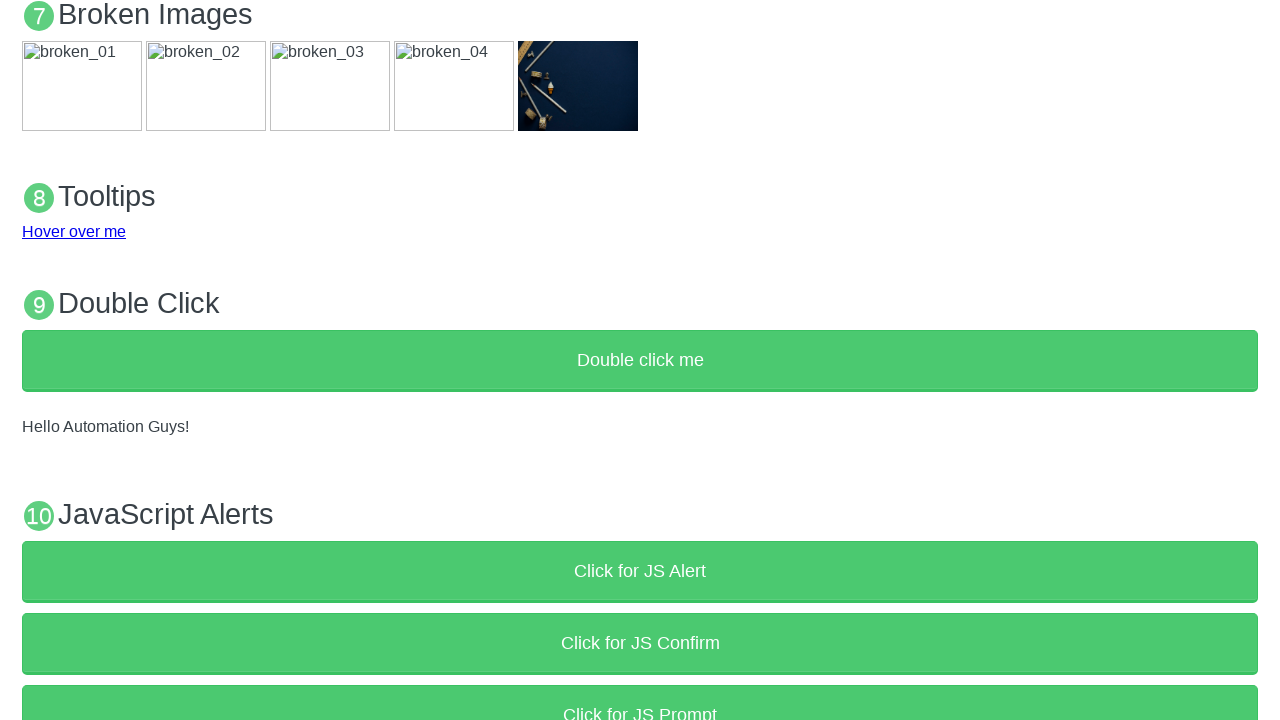